Tests a loading page by waiting for a paragraph element with id 'appears' to become visible after the loader completes, demonstrating fluent wait functionality.

Starting URL: https://automationtesting.co.uk/loadertwo.html

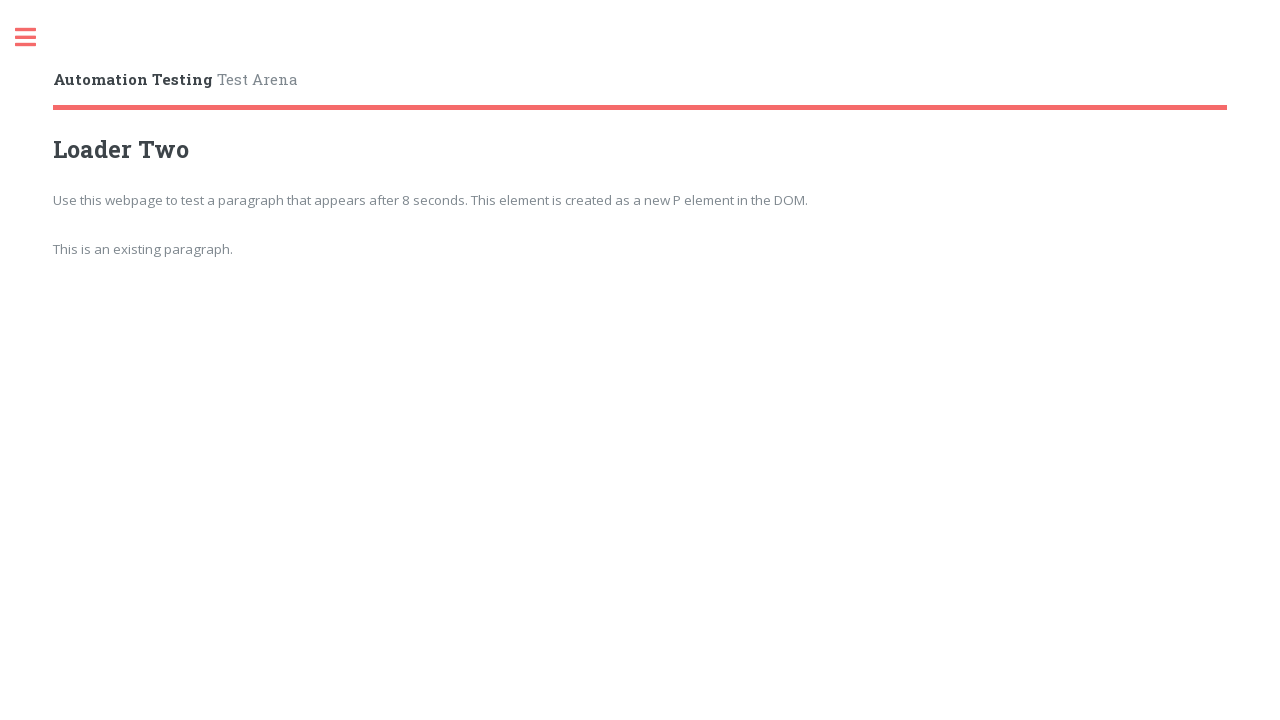

Navigated to loader page at https://automationtesting.co.uk/loadertwo.html
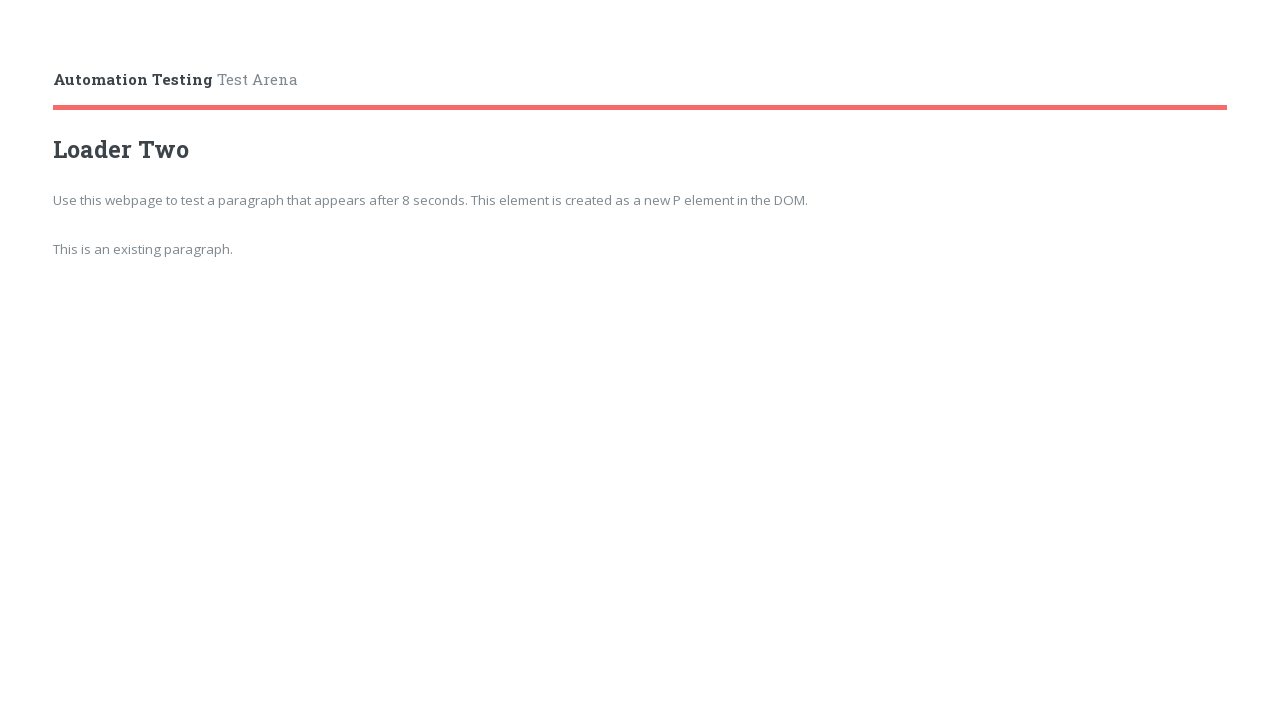

Waited for paragraph element with id 'appears' to become visible (loader completed)
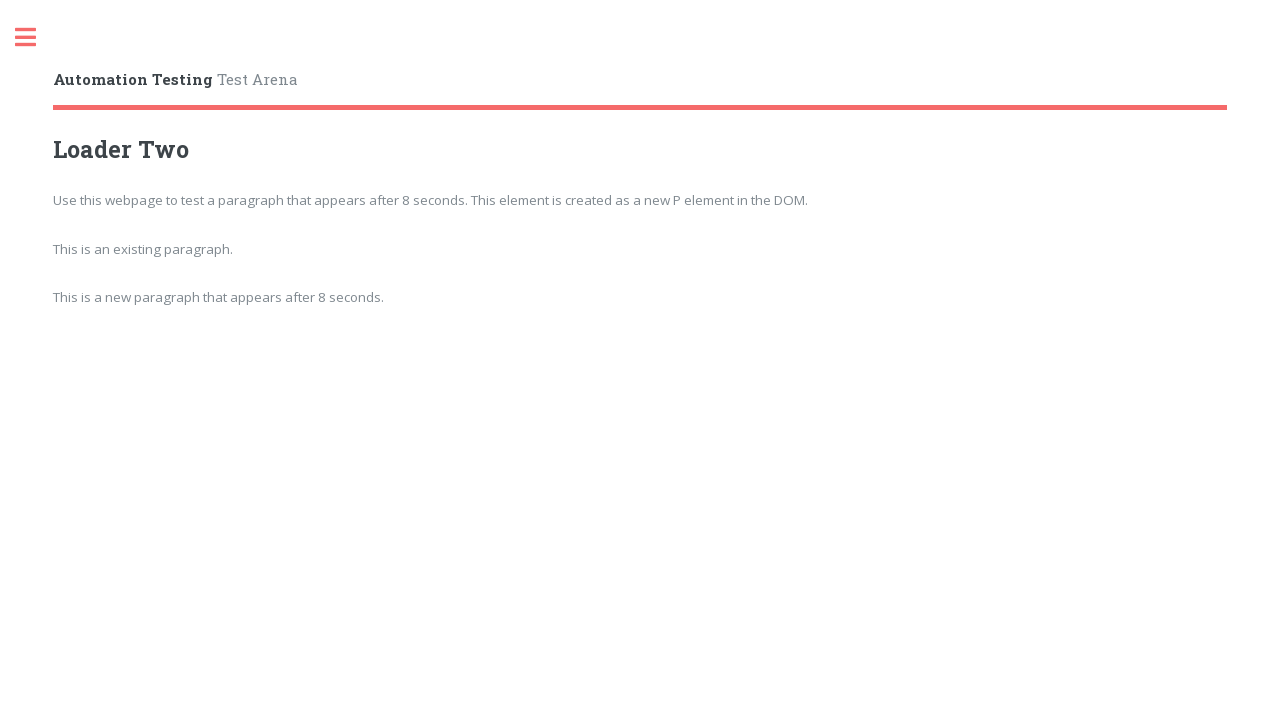

Retrieved text content from the appeared paragraph element
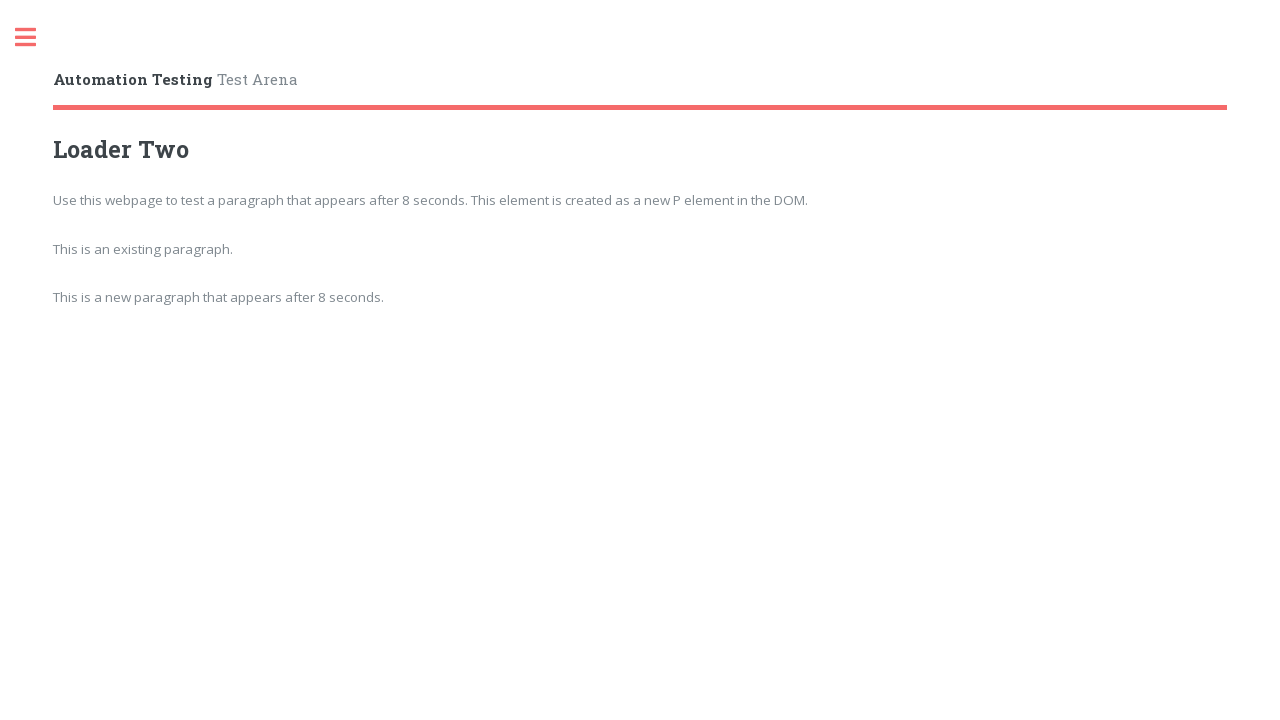

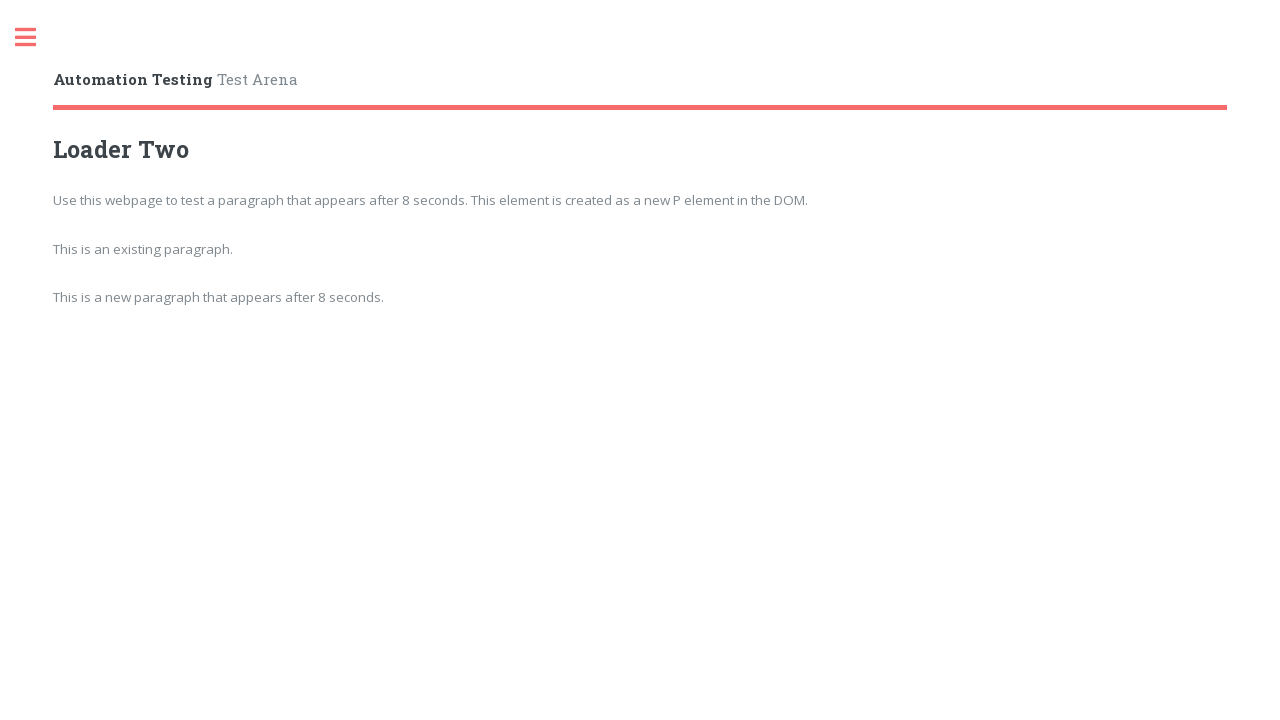